Tests navigation on the Playwright Python documentation site by clicking the "Get Started" link

Starting URL: https://playwright.dev/python

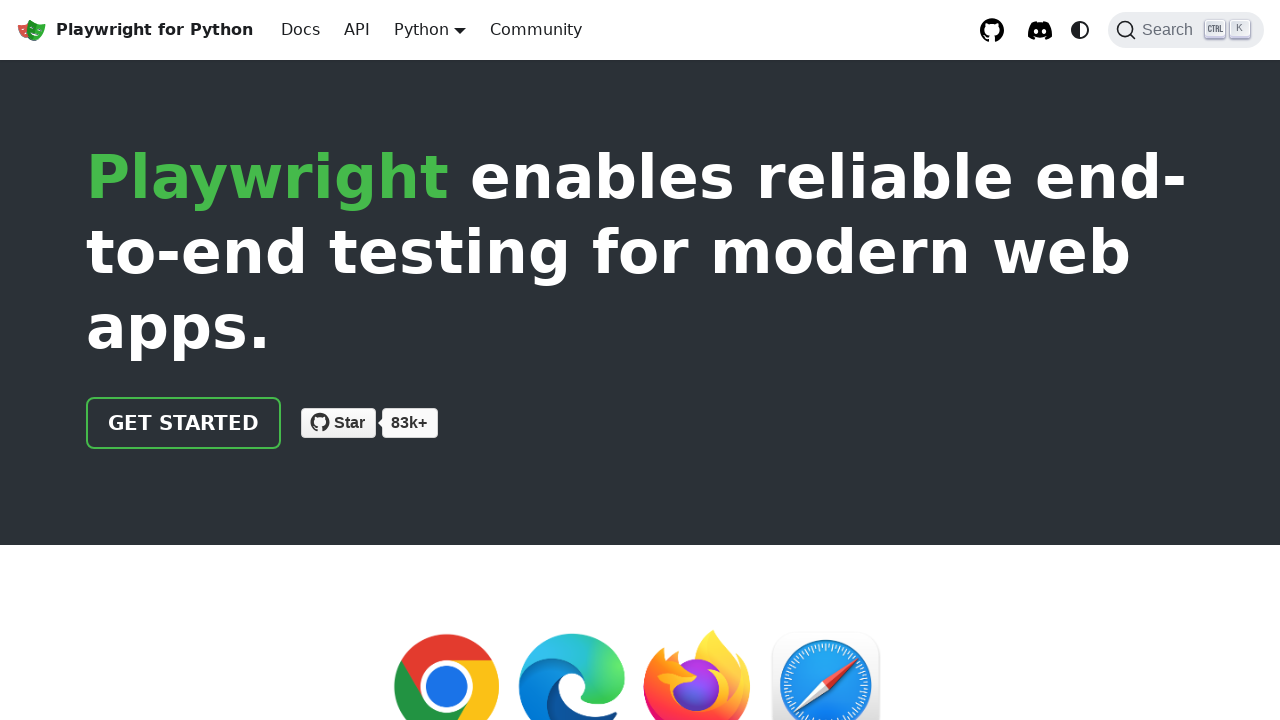

Clicked the 'Get Started' link on Playwright Python documentation site at (184, 423) on internal:role=link[name="Get Started"i]
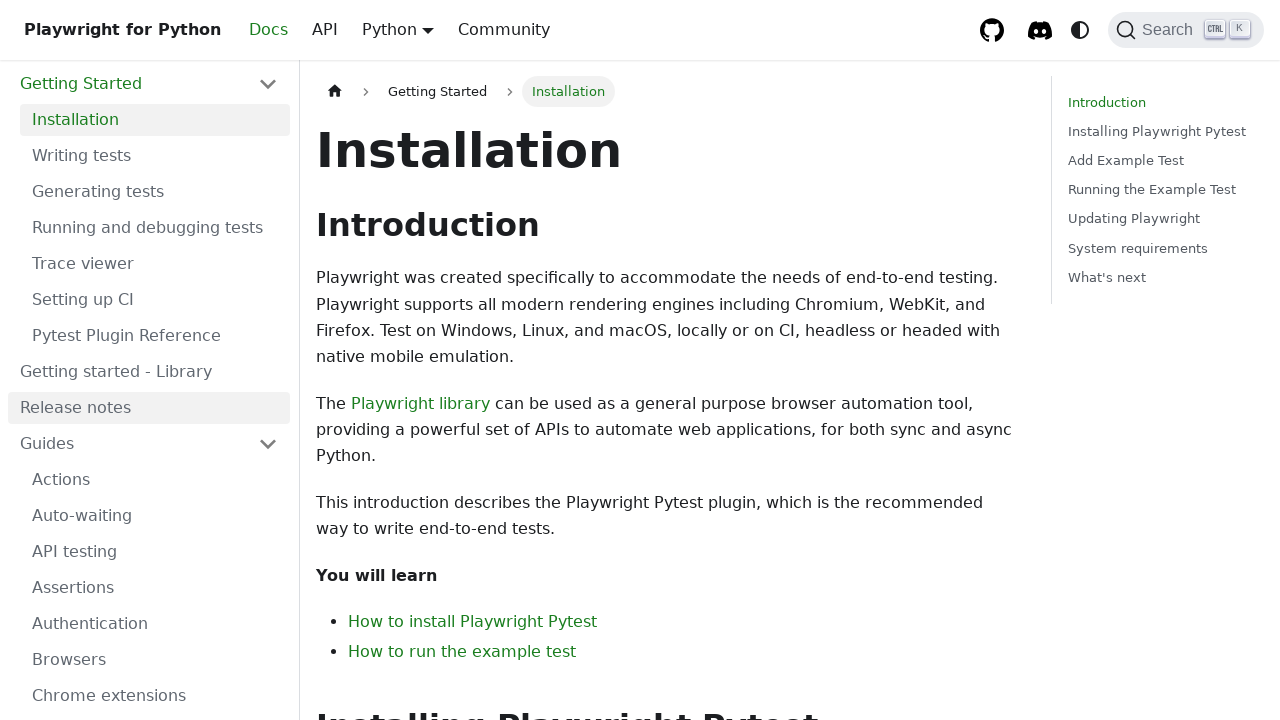

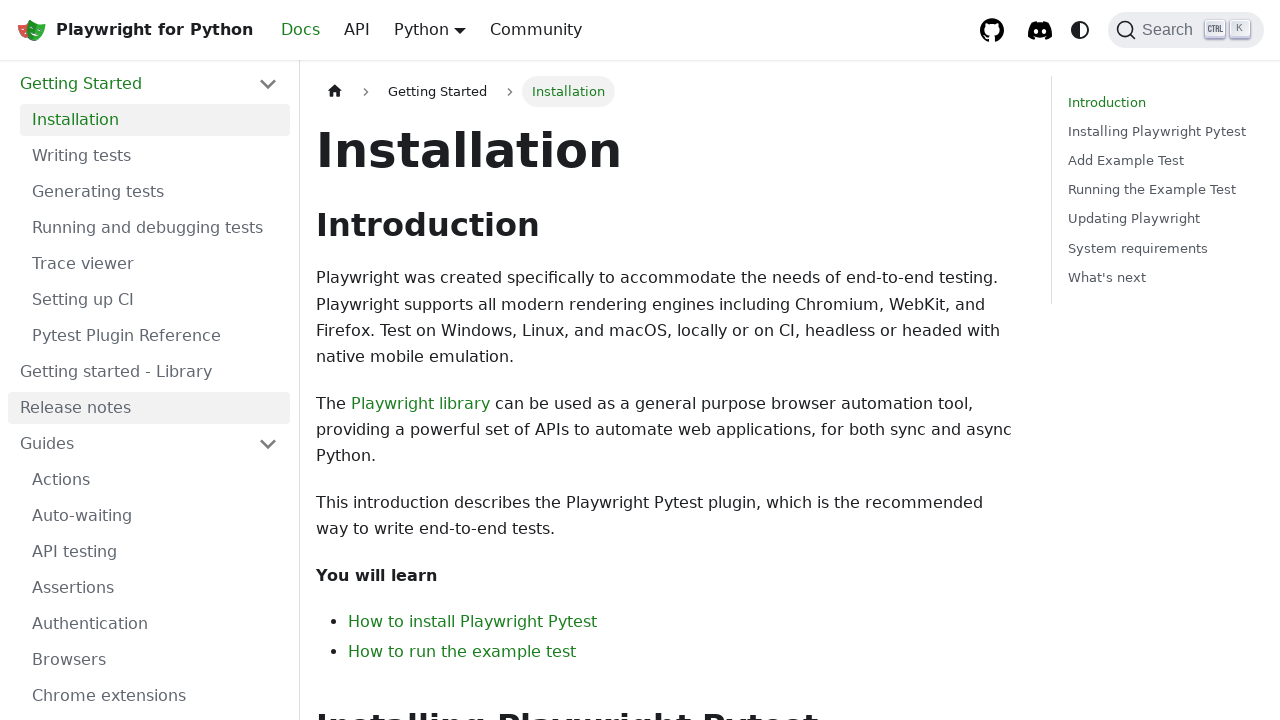